Tests multi-window handling by clicking a Help link that opens a new window, then switching between browser windows

Starting URL: https://accounts.google.com/signup

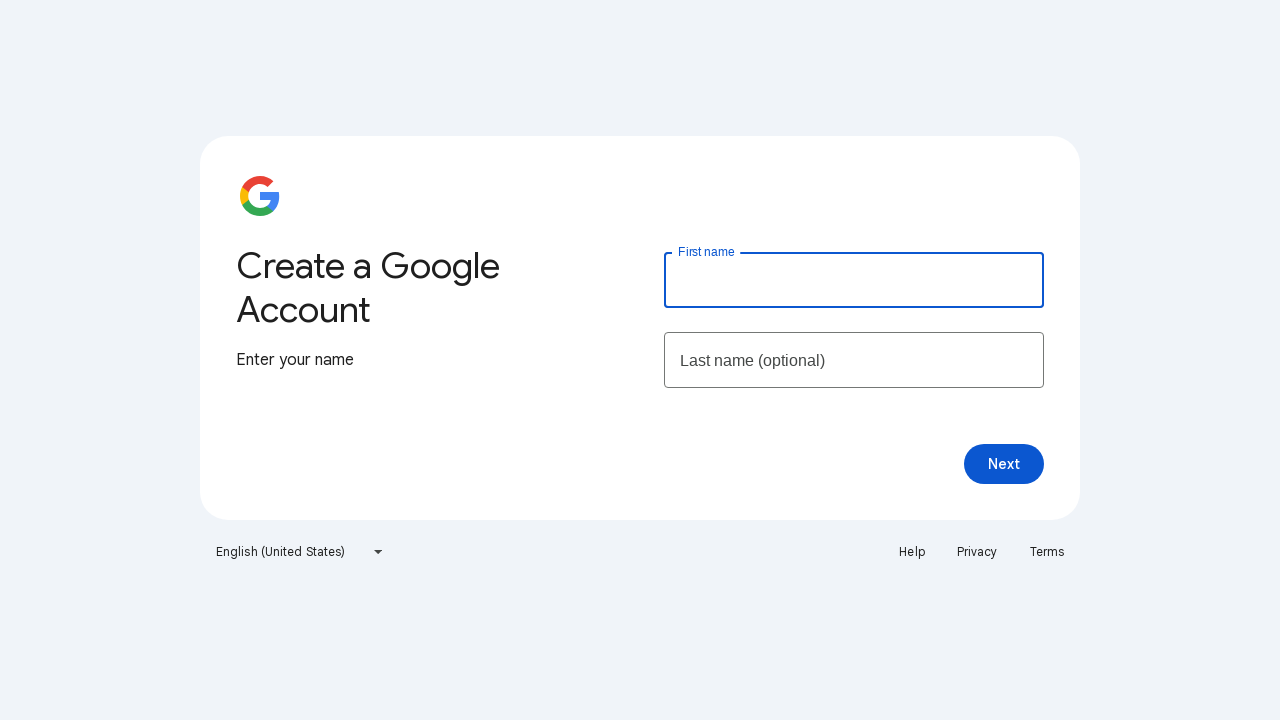

Clicked Help link, new window opened at (912, 552) on text=Help
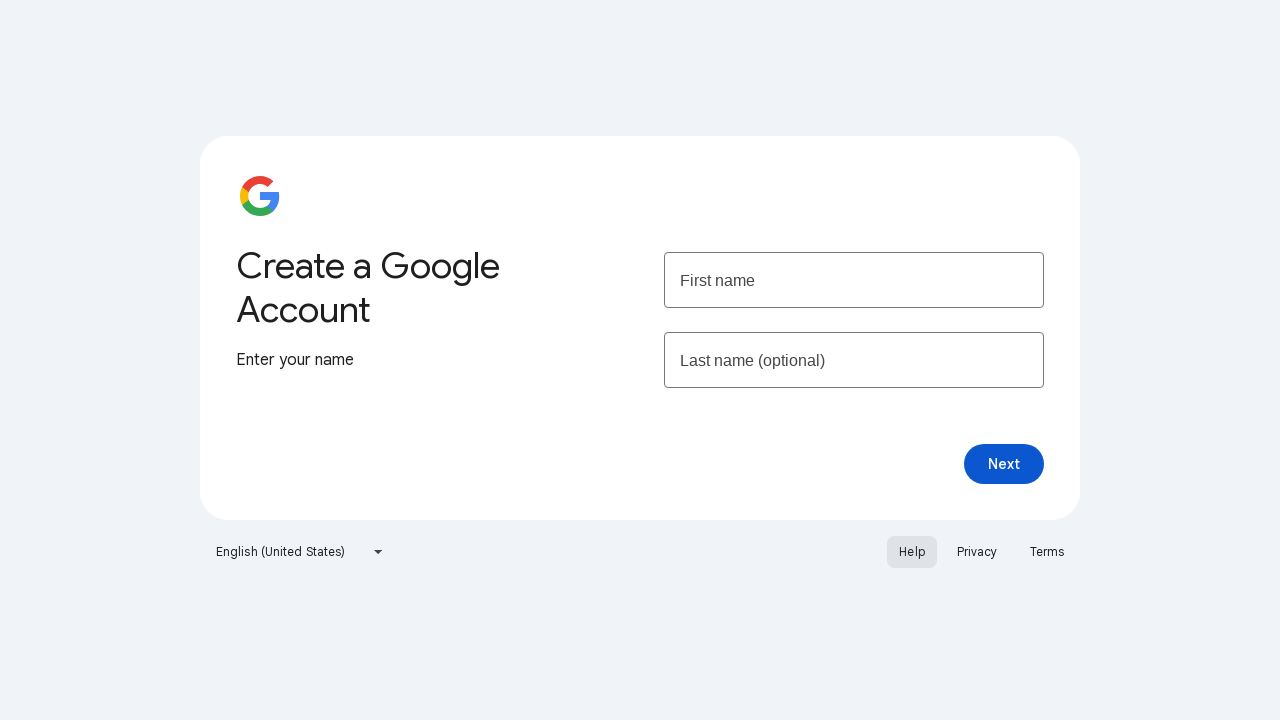

Captured new window page object
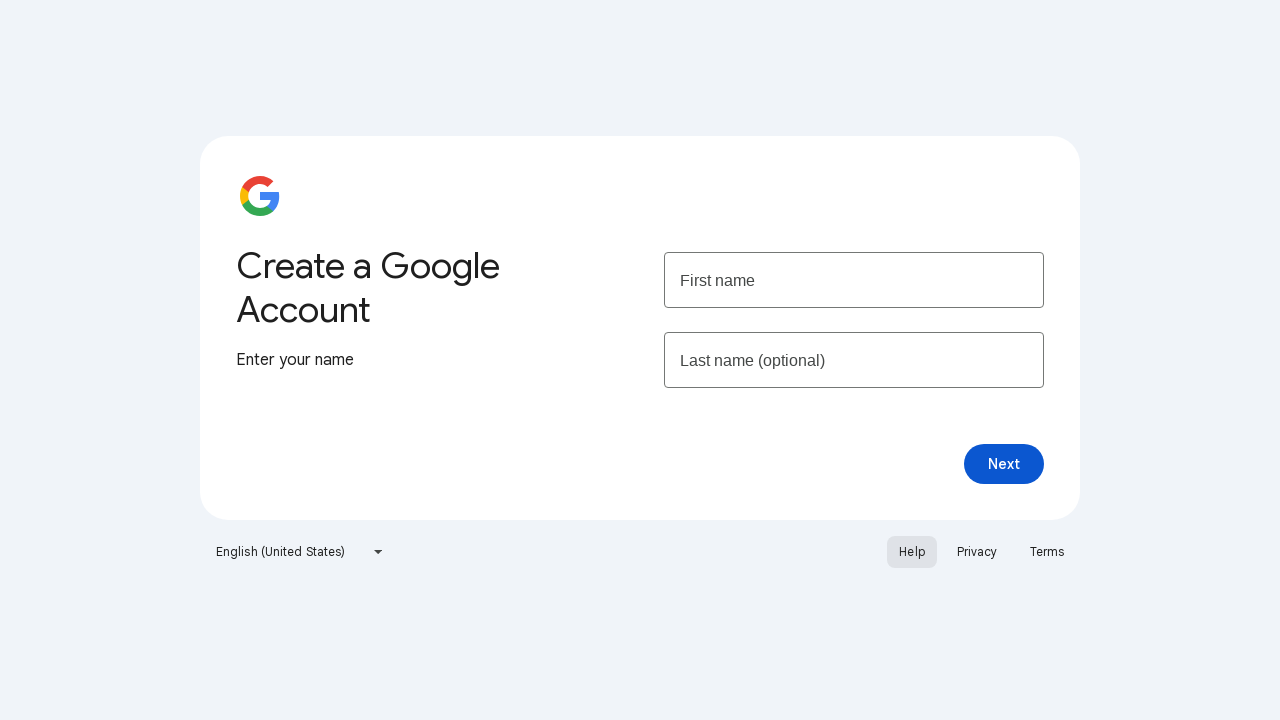

New window page loaded completely
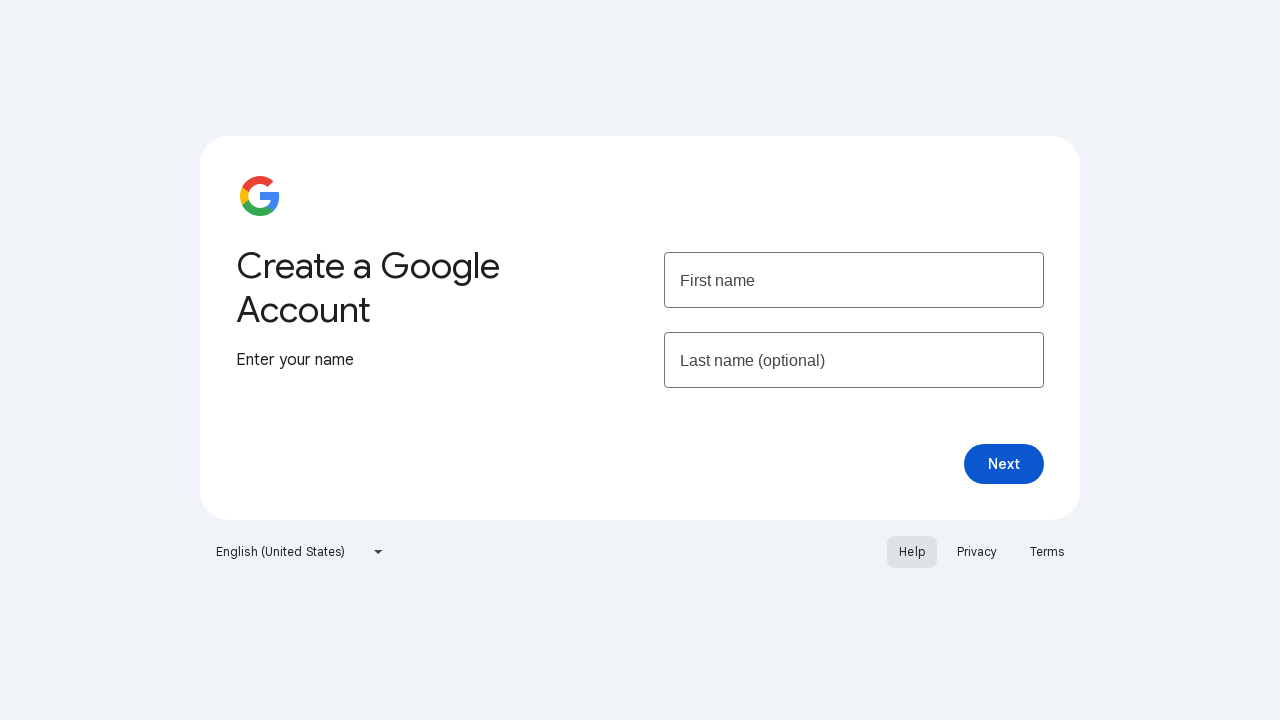

Switched back to original window
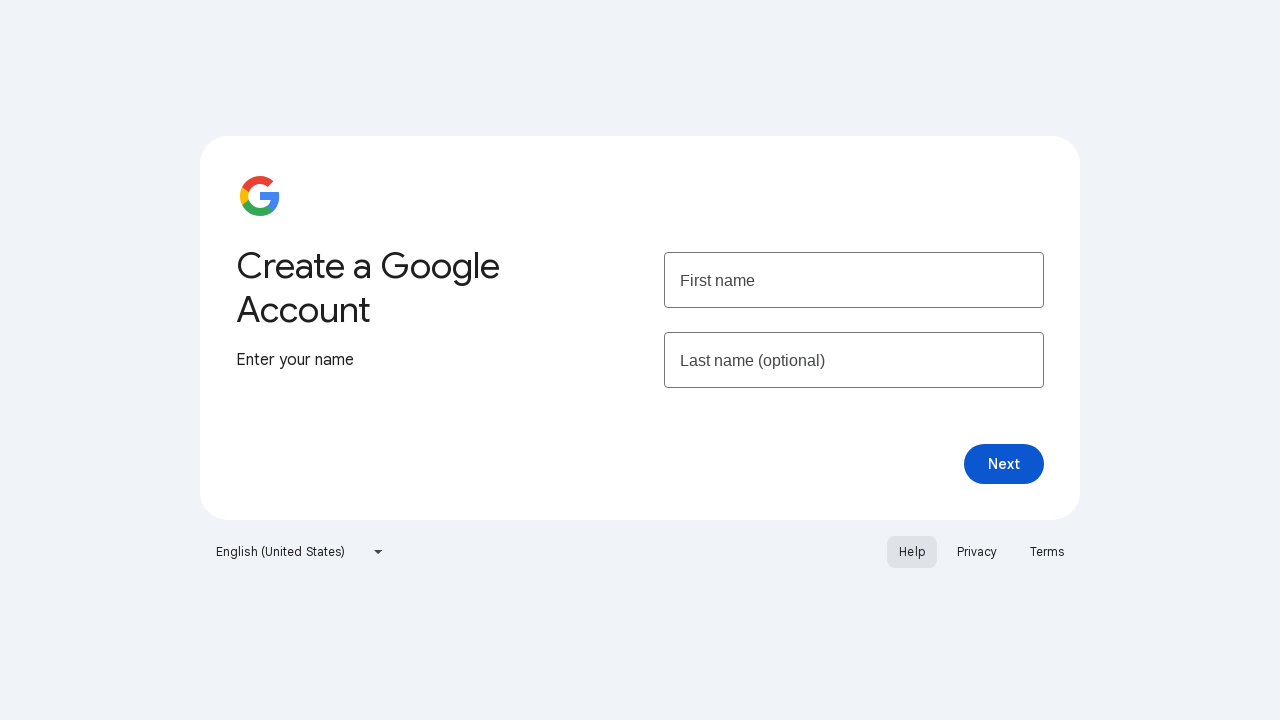

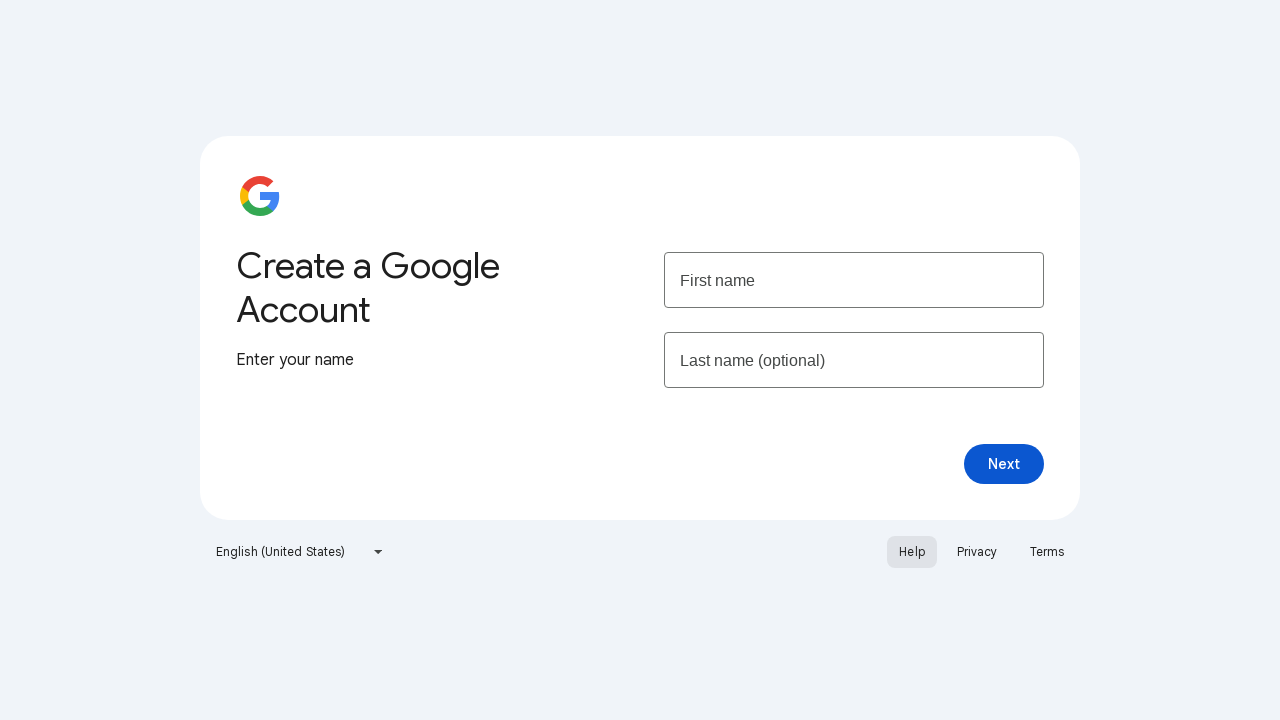